Tests the product search functionality on an e-commerce demo site by clicking the search icon, entering "headphones" as a search term, and verifying the search input contains the expected value.

Starting URL: http://advantageonlineshopping.com/#/

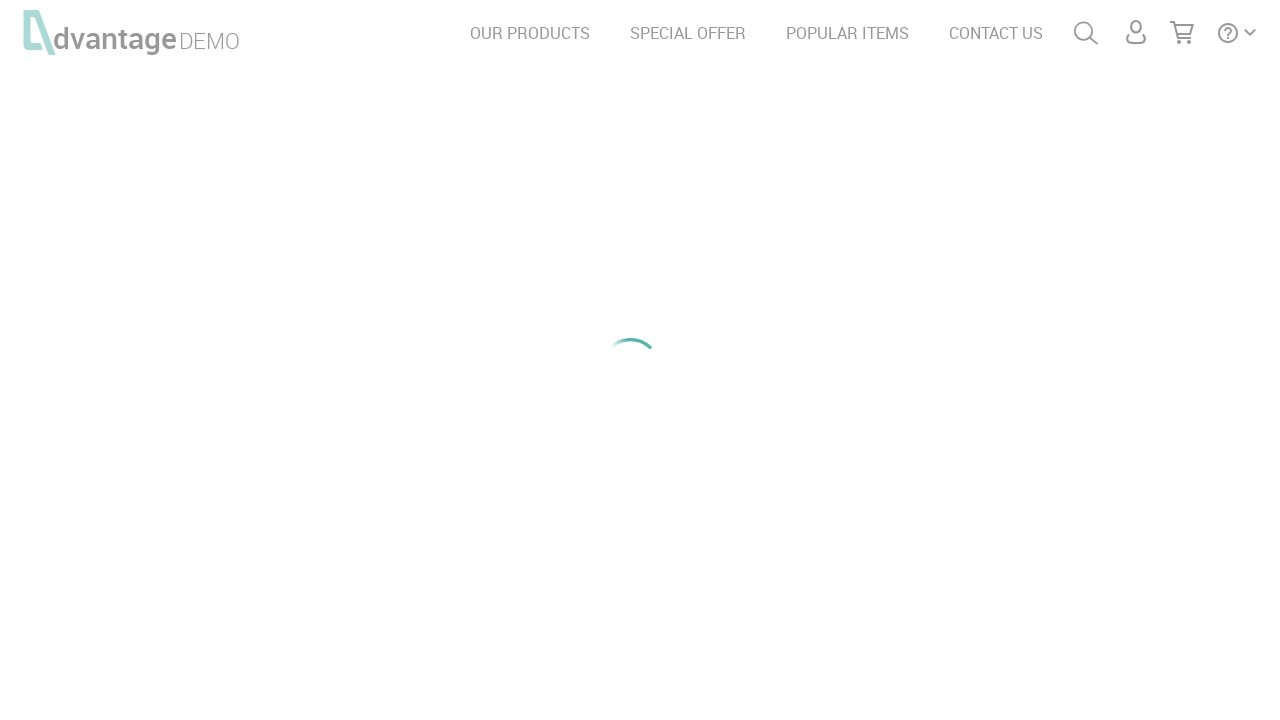

Clicked search icon (first click) at (1086, 33) on #menuSearch
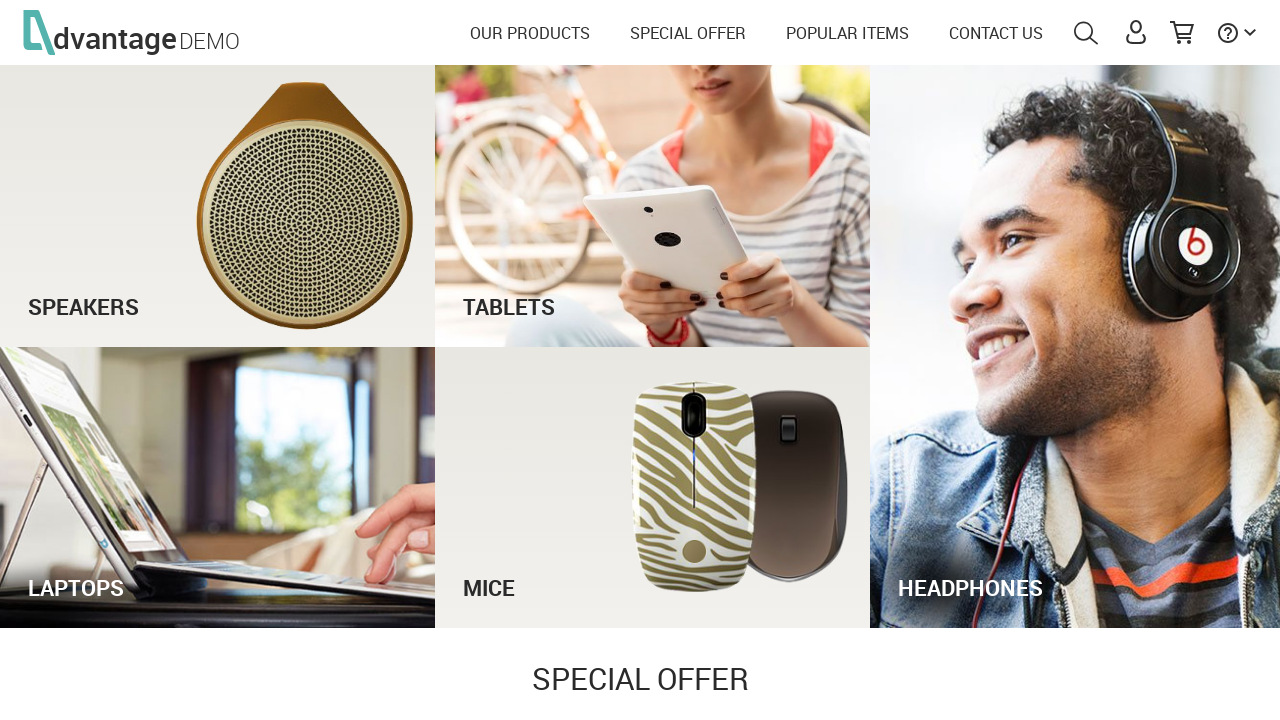

Clicked search icon (second click) at (1086, 33) on #menuSearch
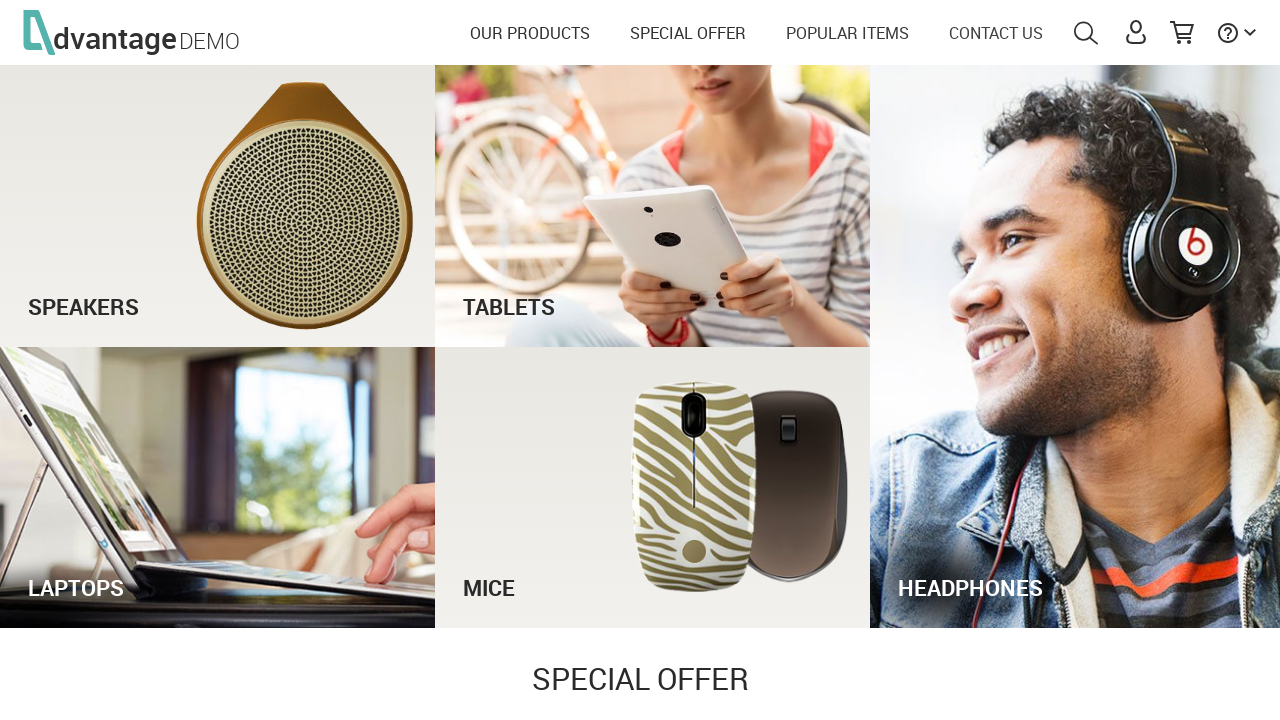

Filled search field with 'headphones' on #autoComplete
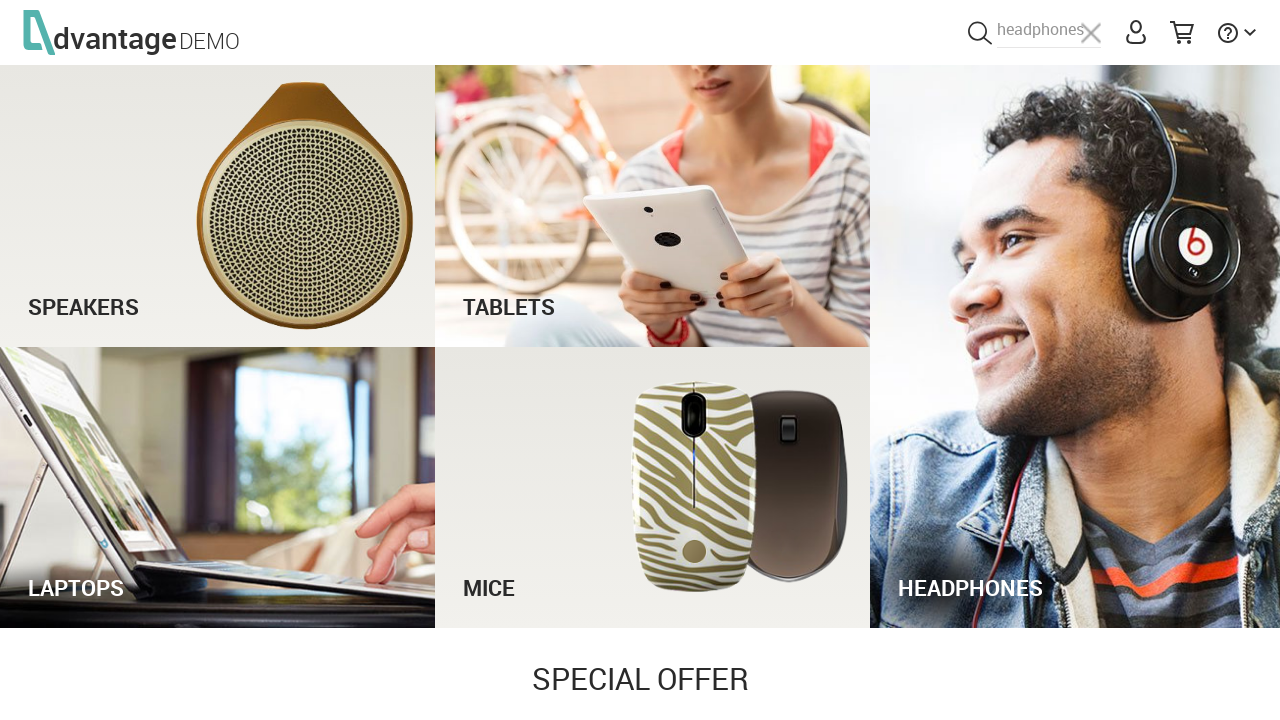

Clicked search icon to submit search at (429, 33) on #menuSearch
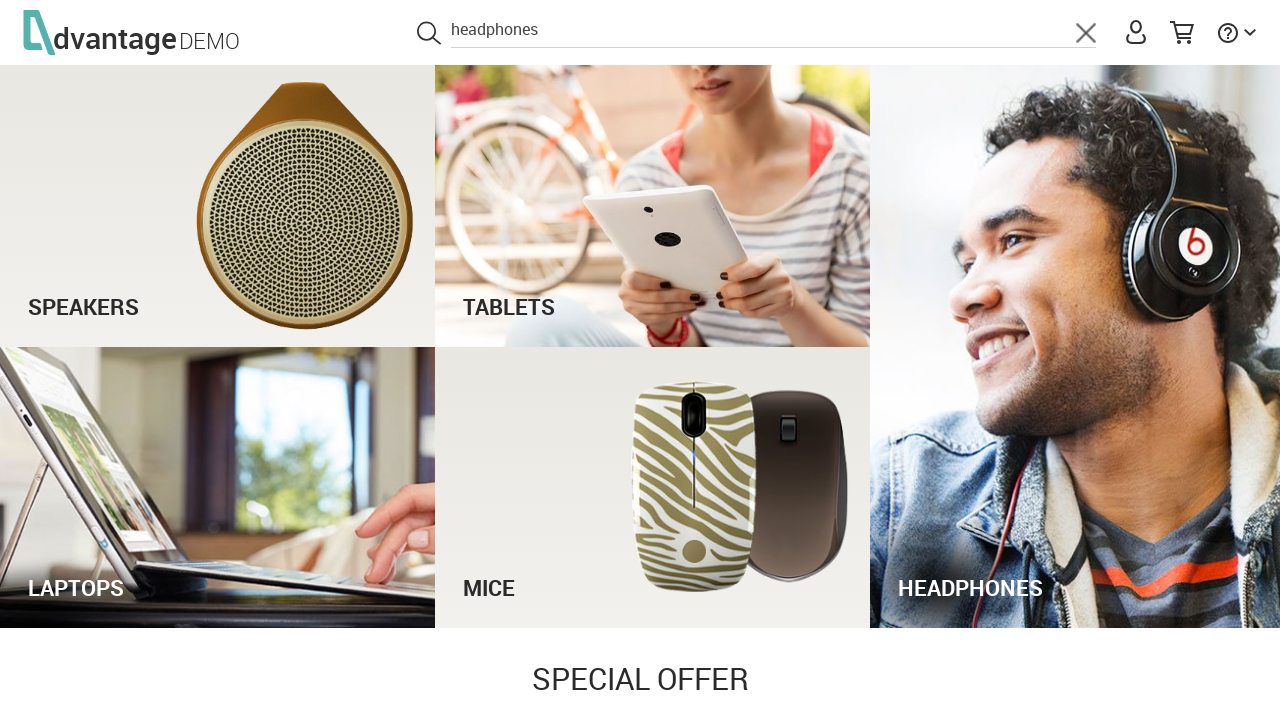

Retrieved search input value for verification
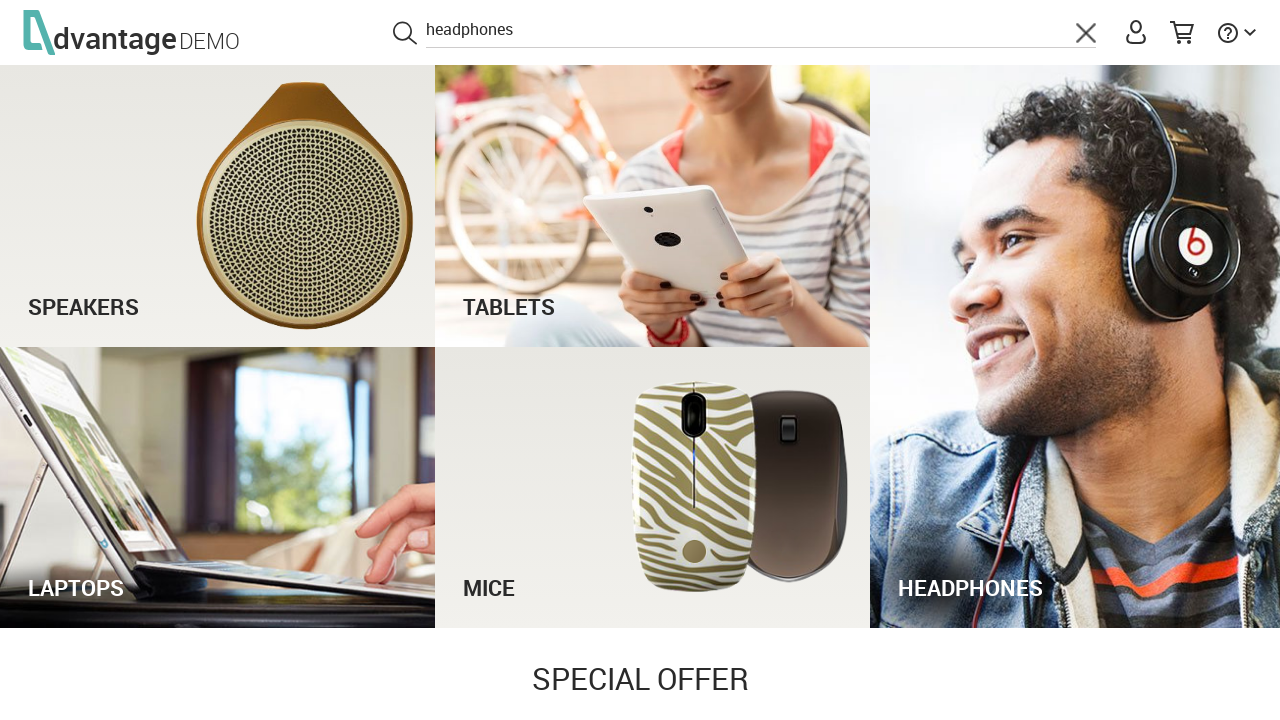

Verified search field contains 'headphones'
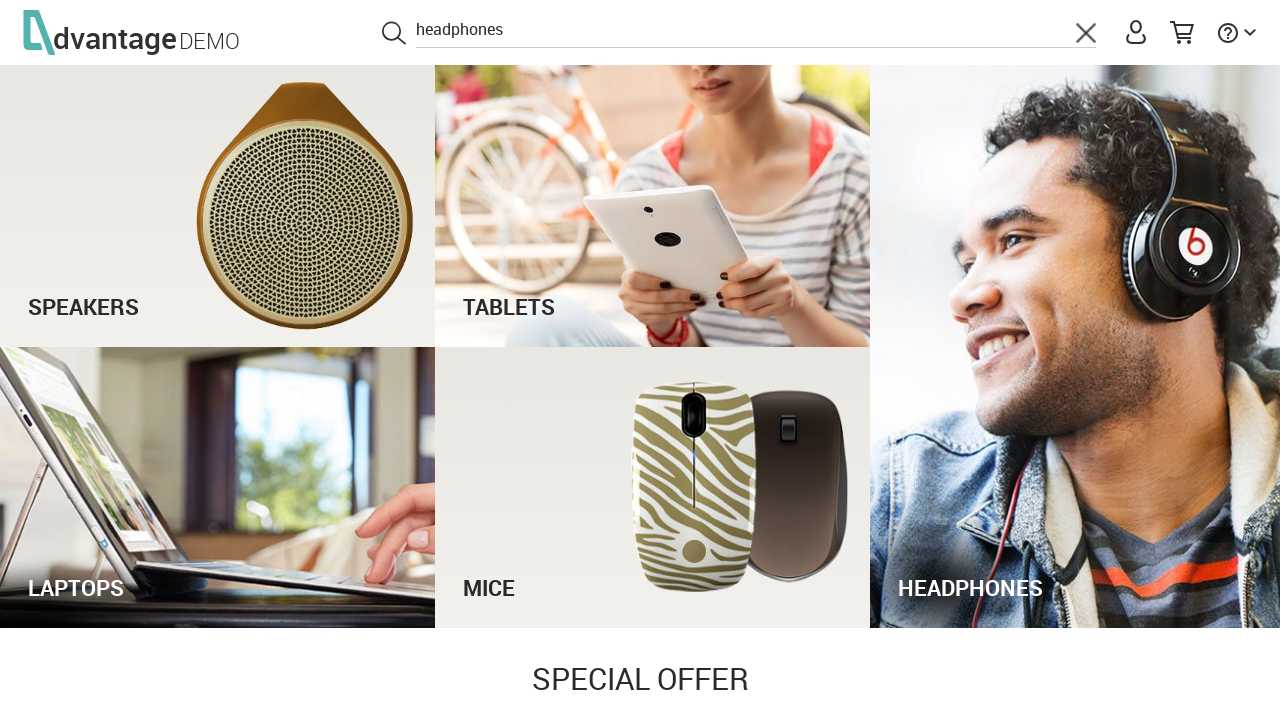

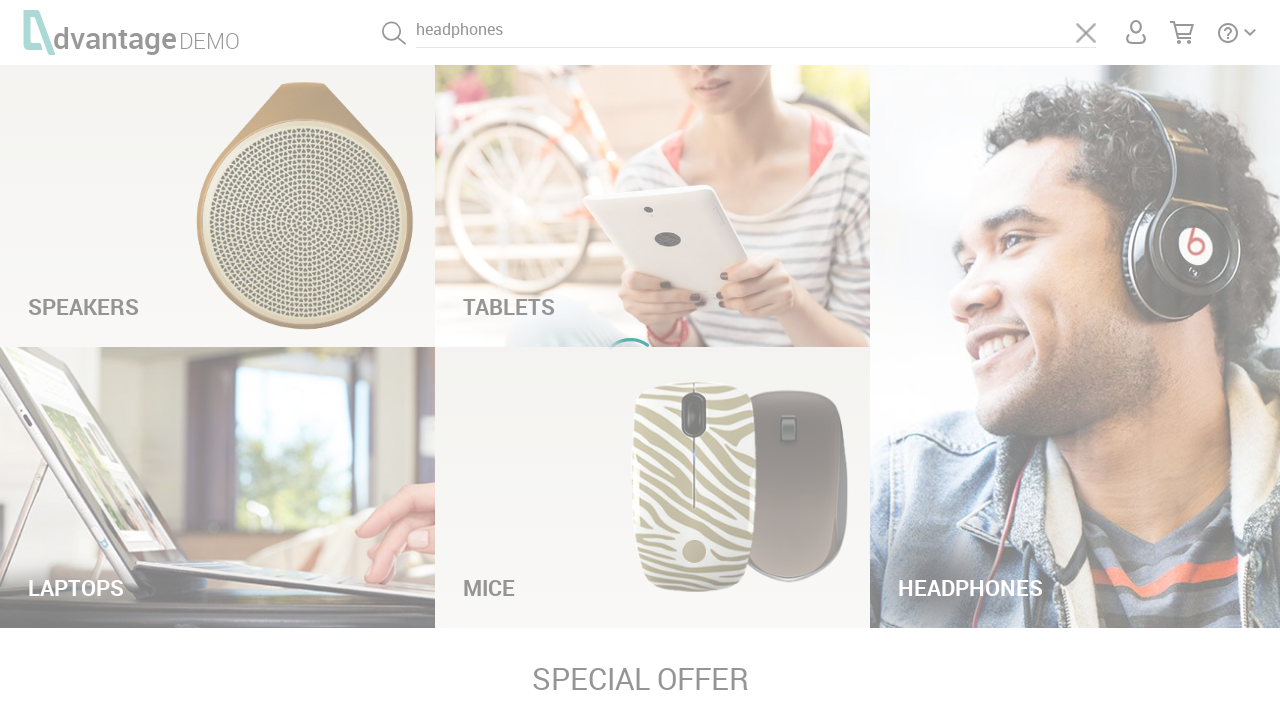